Tests the e-commerce checkout flow by adding a MacBook to cart, proceeding to guest checkout, and filling in customer billing information including name, email, phone, and address fields.

Starting URL: https://opencart-prf.exense.ch/

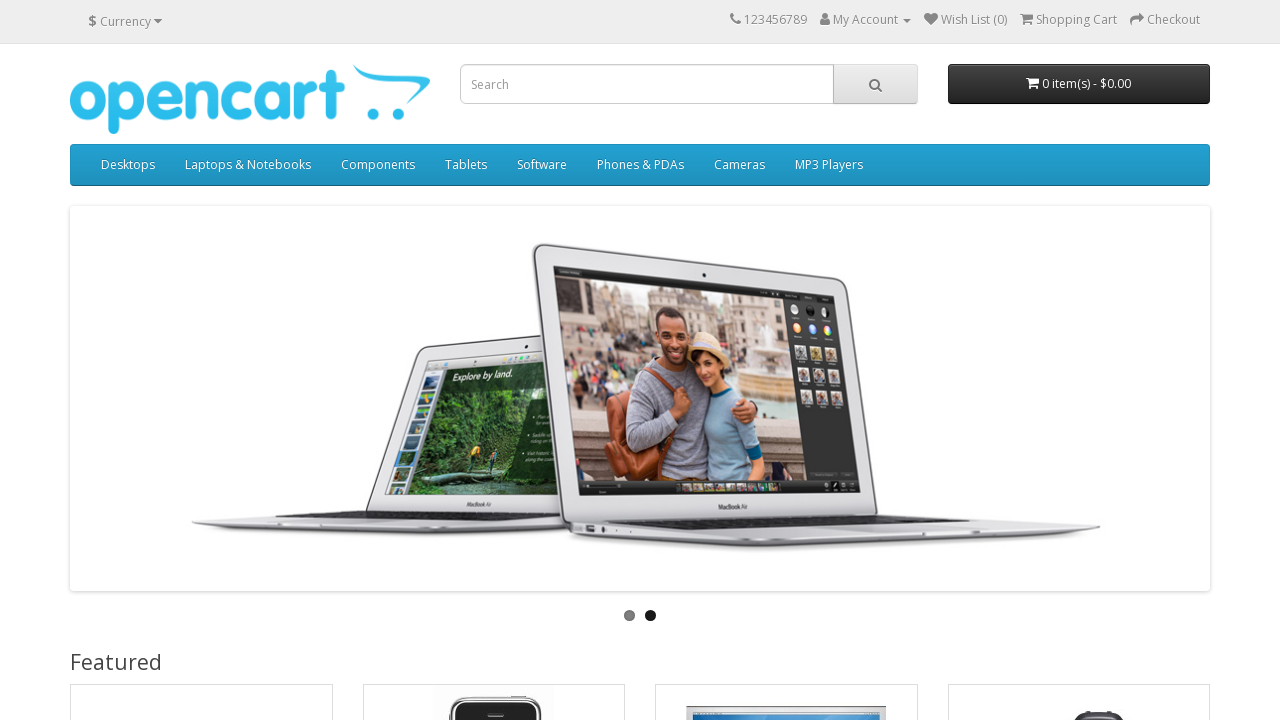

Clicked on MacBook product at (126, 360) on text=MacBook
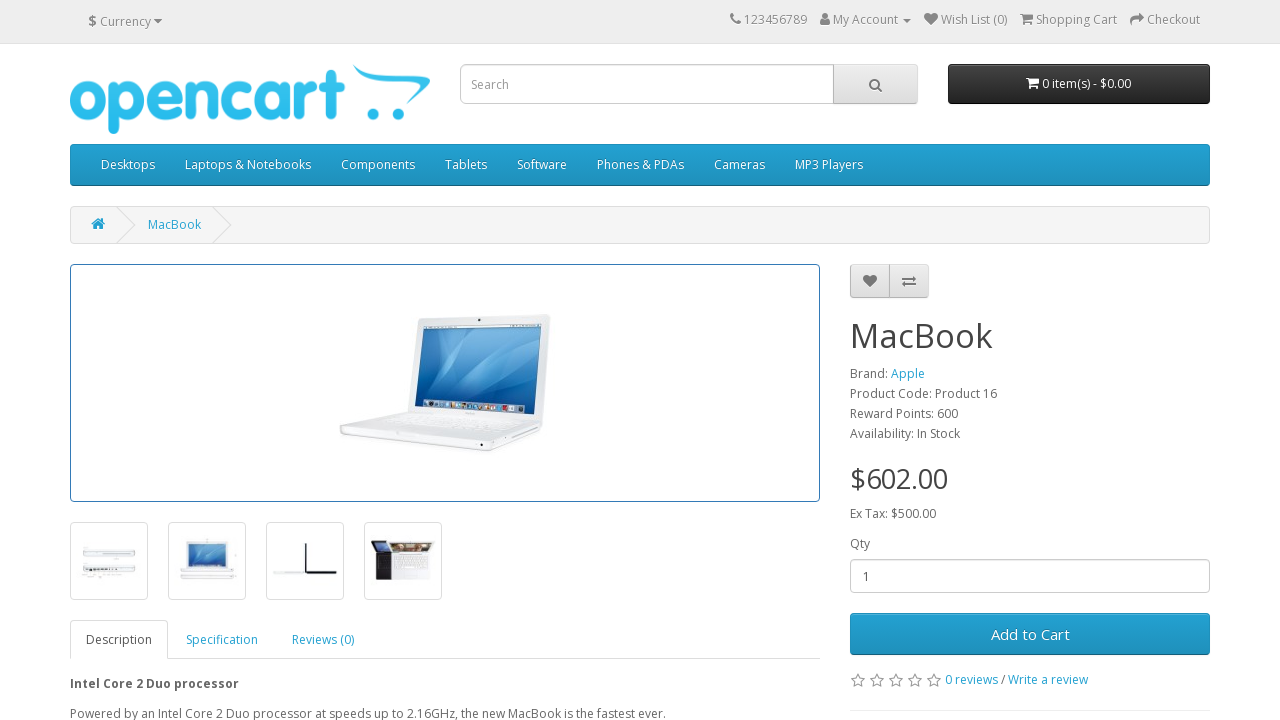

Clicked Add to Cart button at (1030, 634) on text=Add to Cart
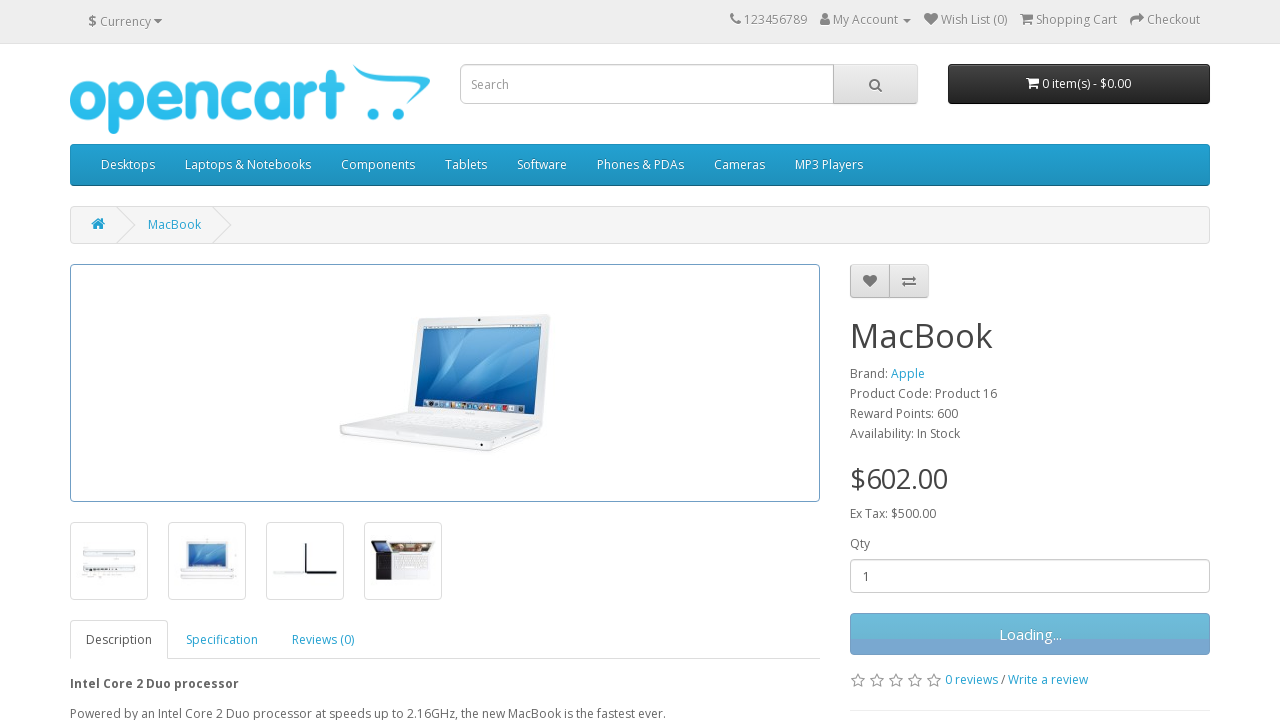

Clicked on cart indicator showing 1 item at (1026, 83) on text=1 item
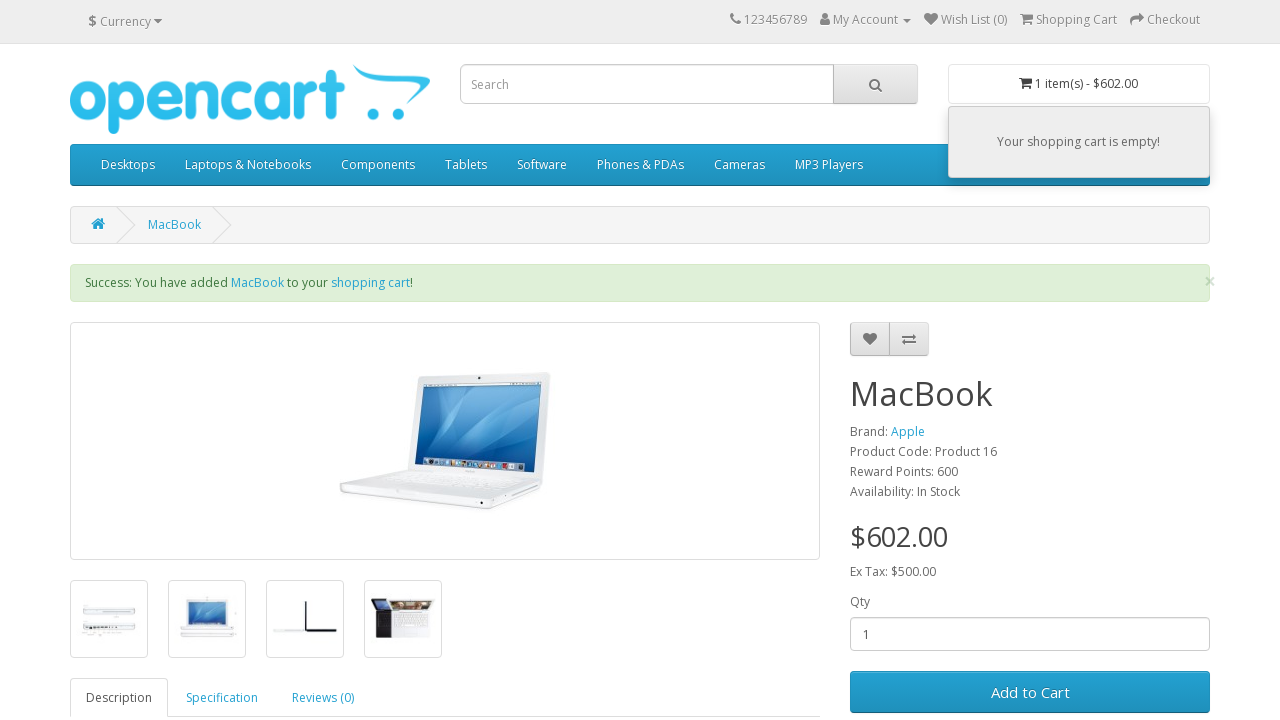

Clicked View Cart button at (1042, 338) on text=View Cart
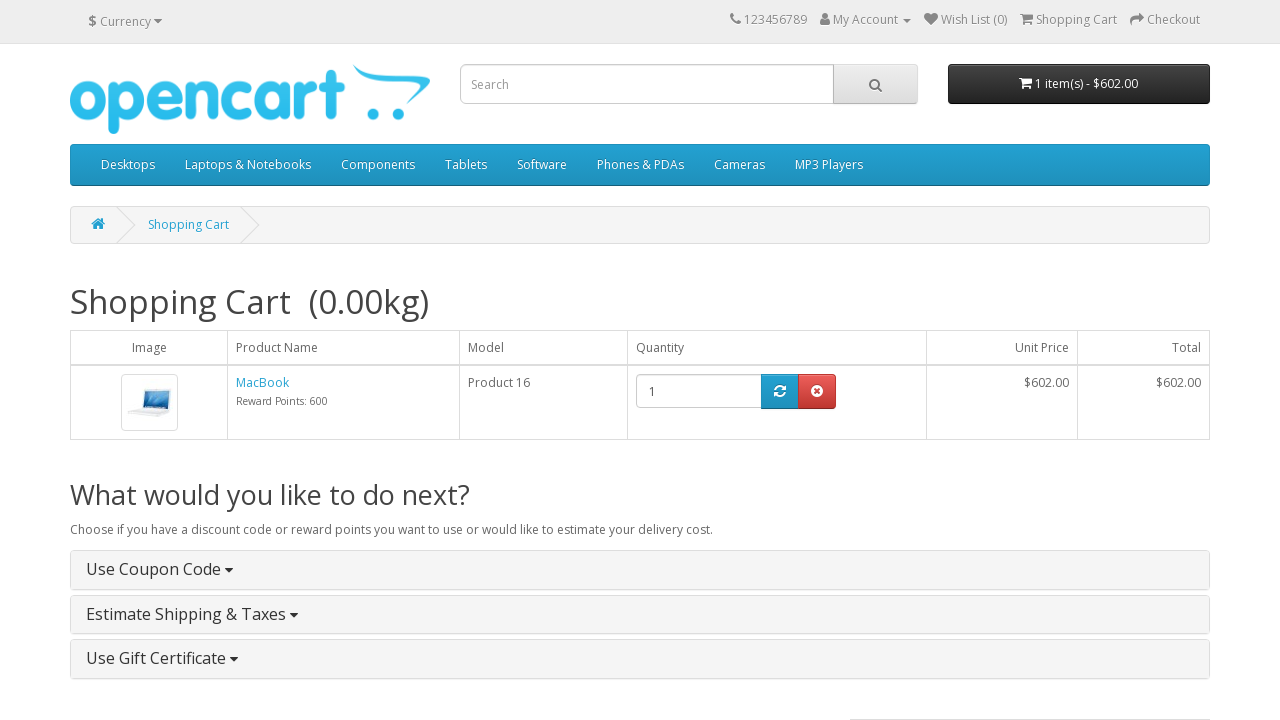

Clicked Checkout button at (1170, 415) on xpath=//a[text()='Checkout']
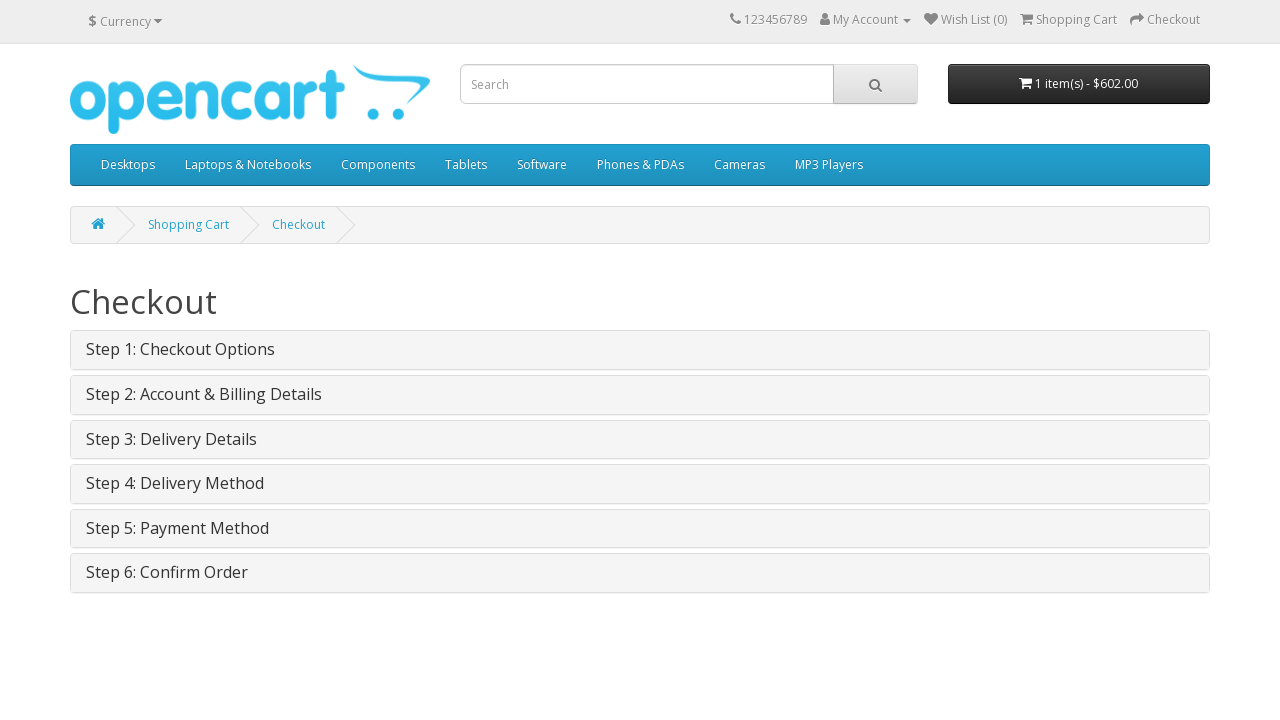

Selected Guest Checkout option at (140, 510) on text=Guest Checkout
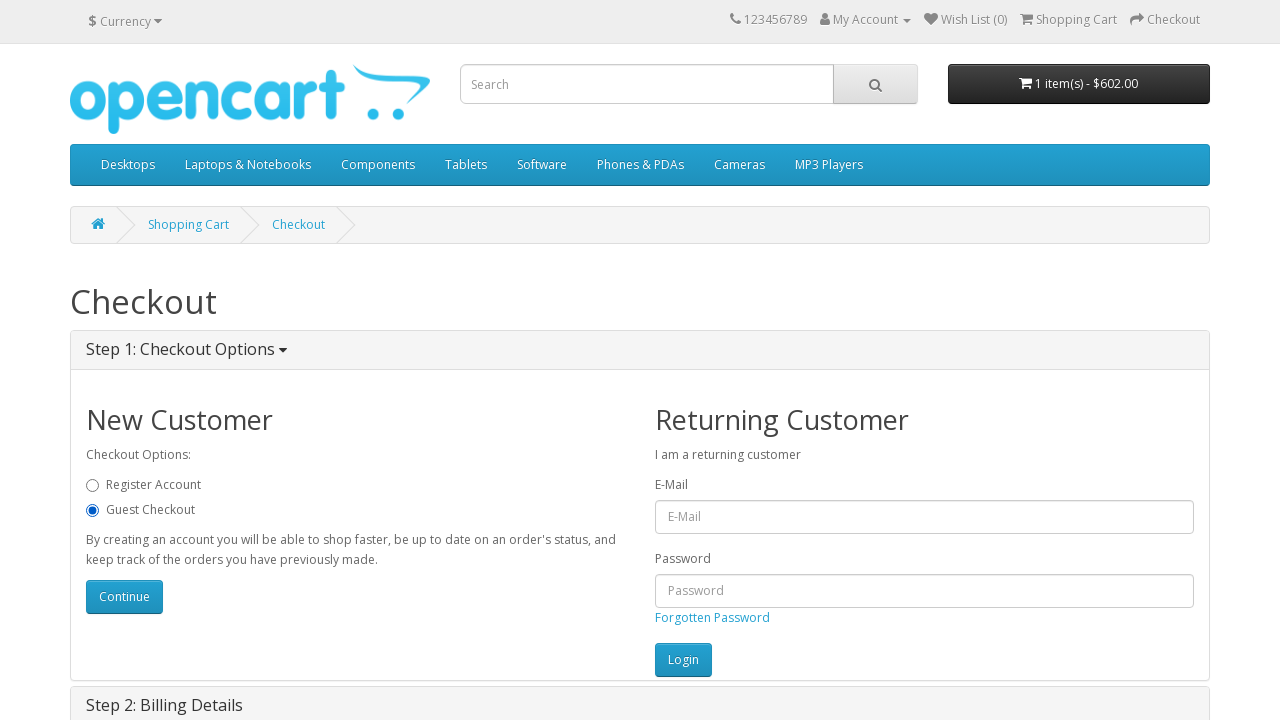

Waited for UI to update
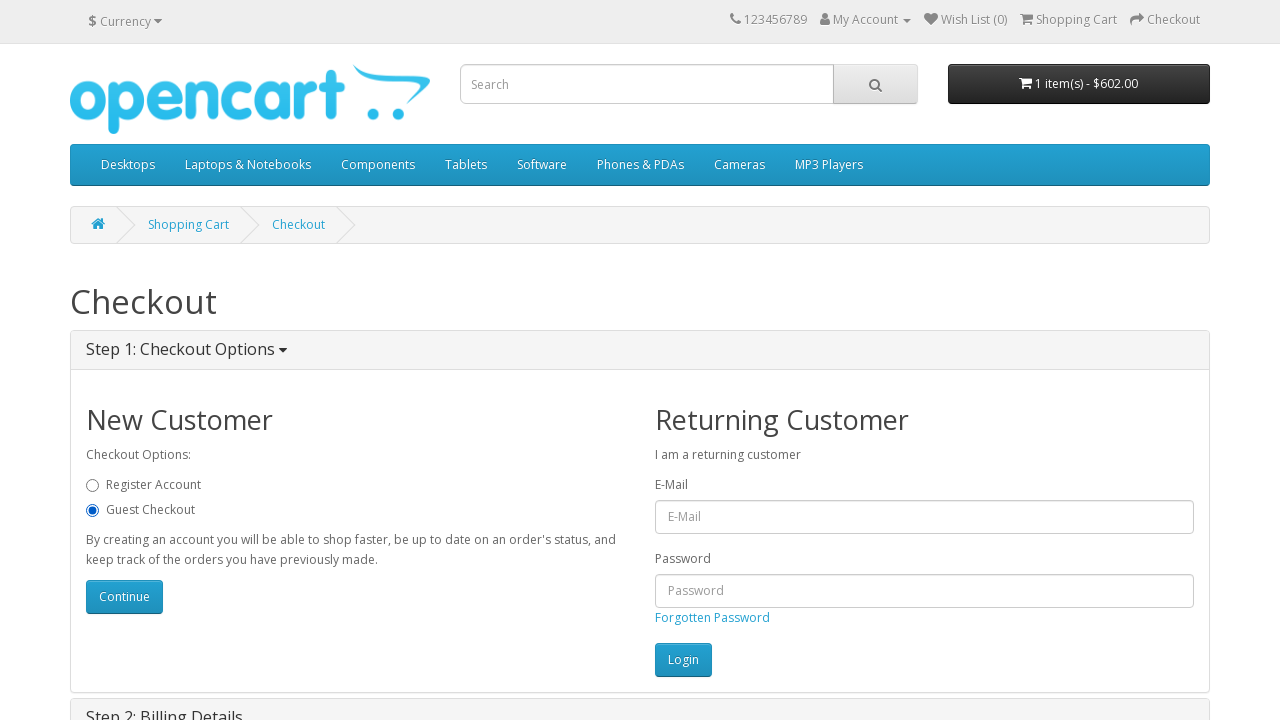

Clicked account continue button at (124, 597) on #button-account
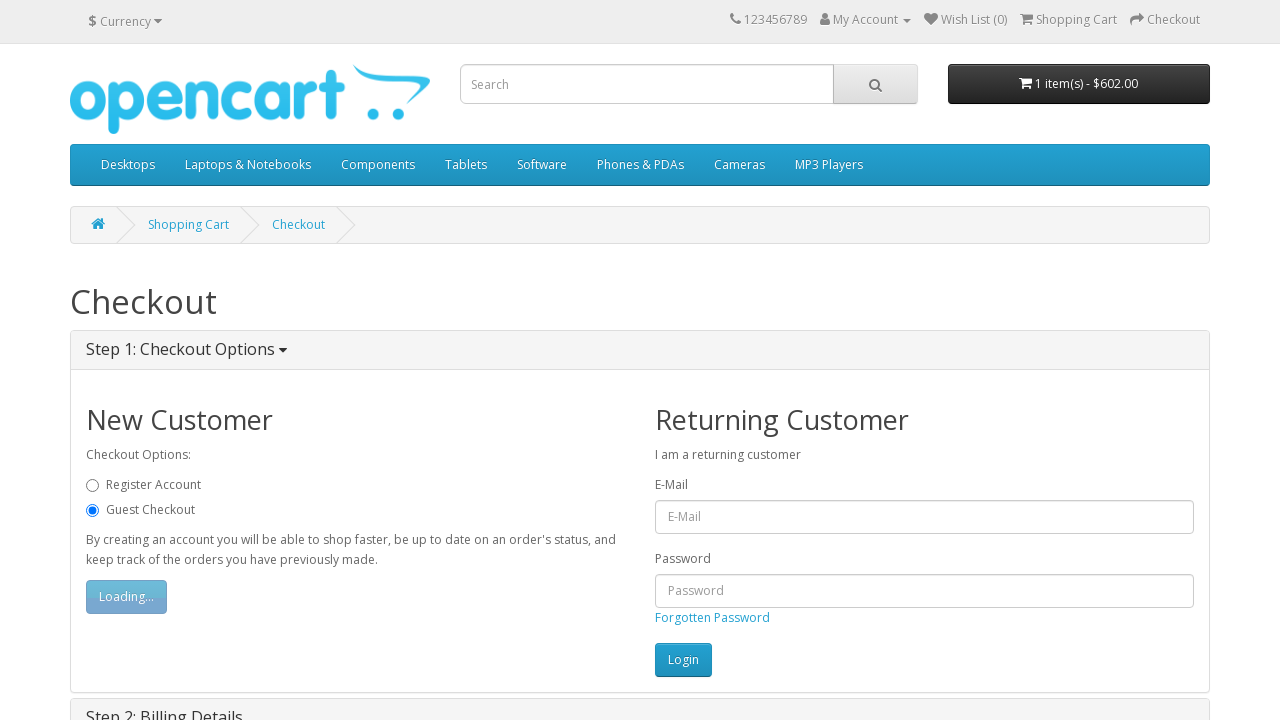

Filled in first name: Marcus on #input-payment-firstname
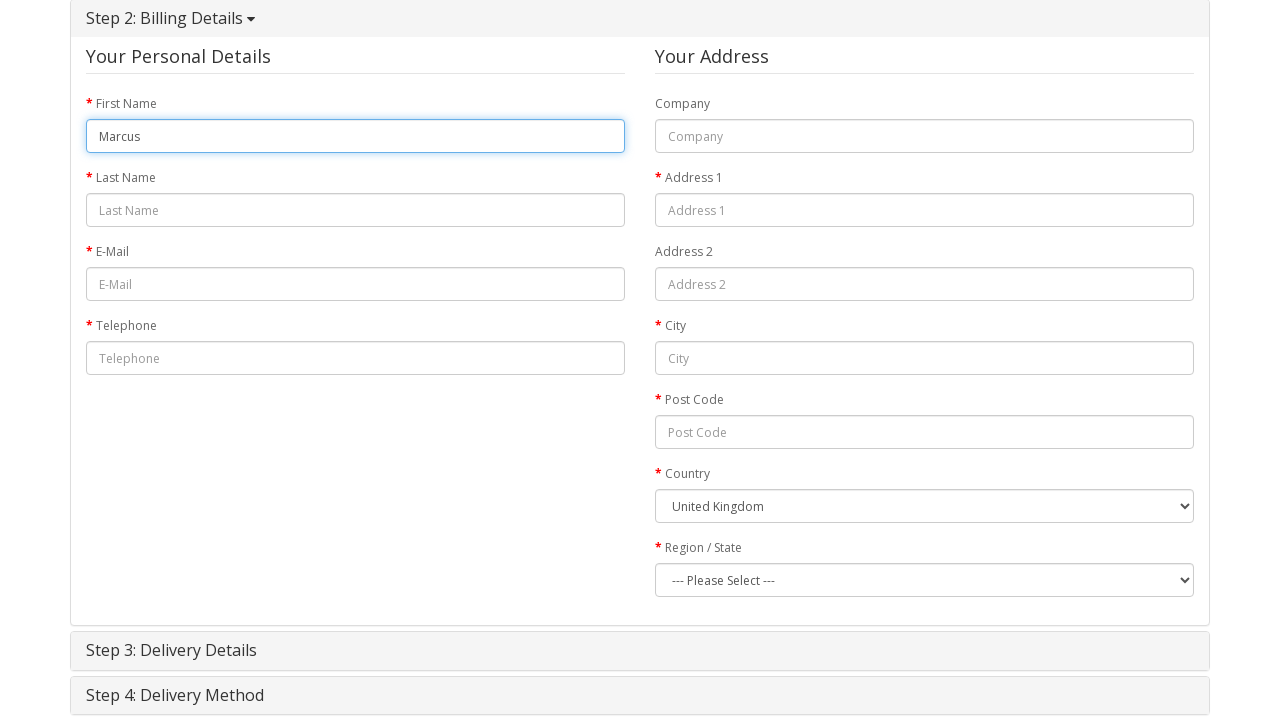

Filled in last name: Thompson on #input-payment-lastname
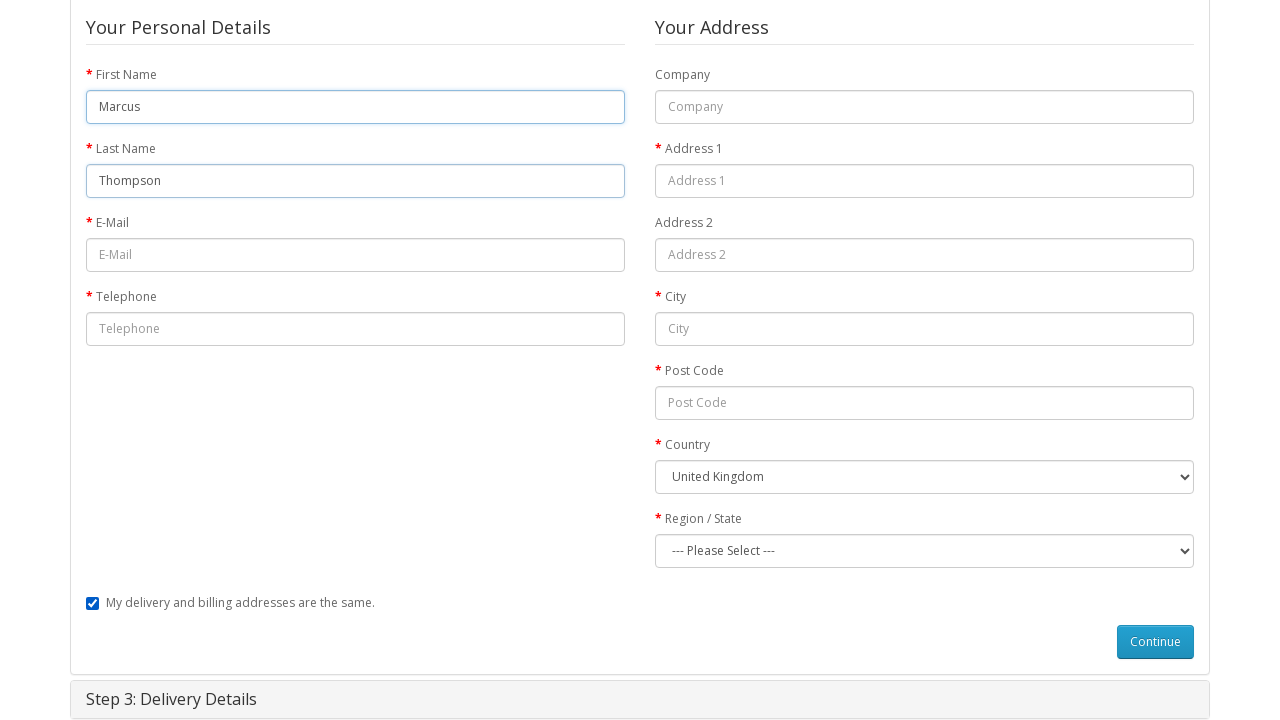

Filled in email: marcus.thompson@testmail.com on #input-payment-email
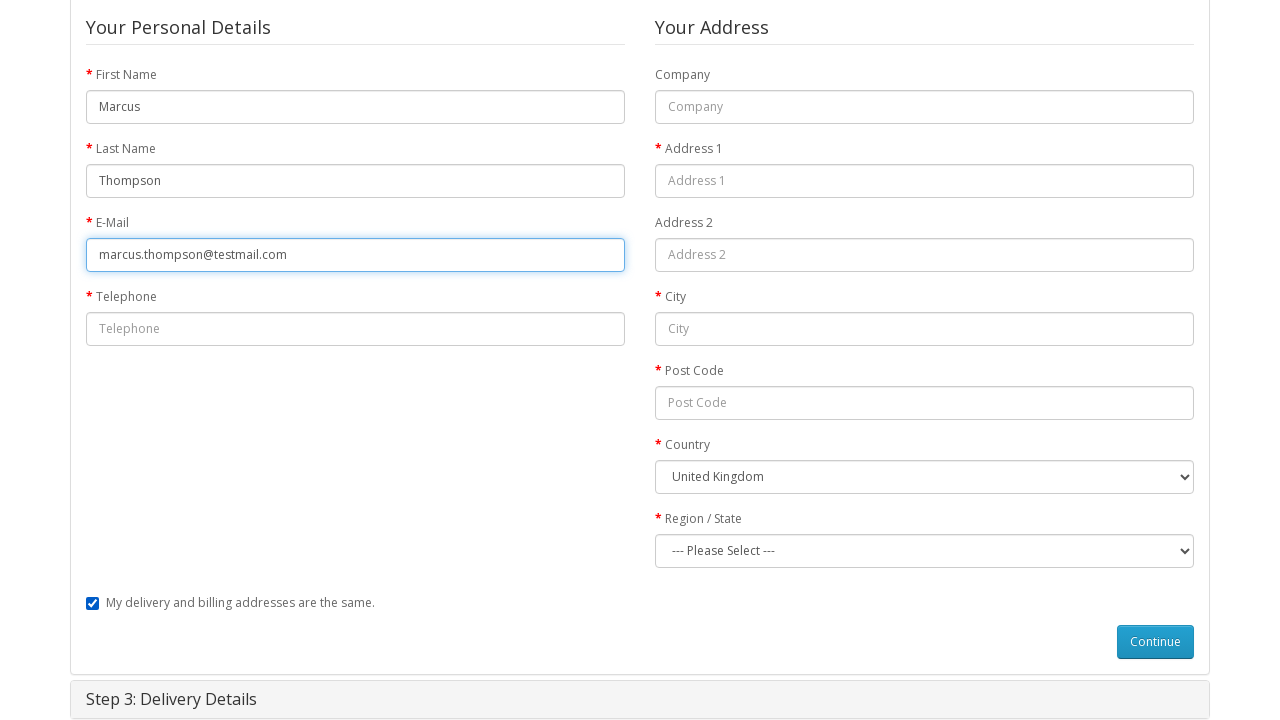

Filled in telephone: +41798765432 on #input-payment-telephone
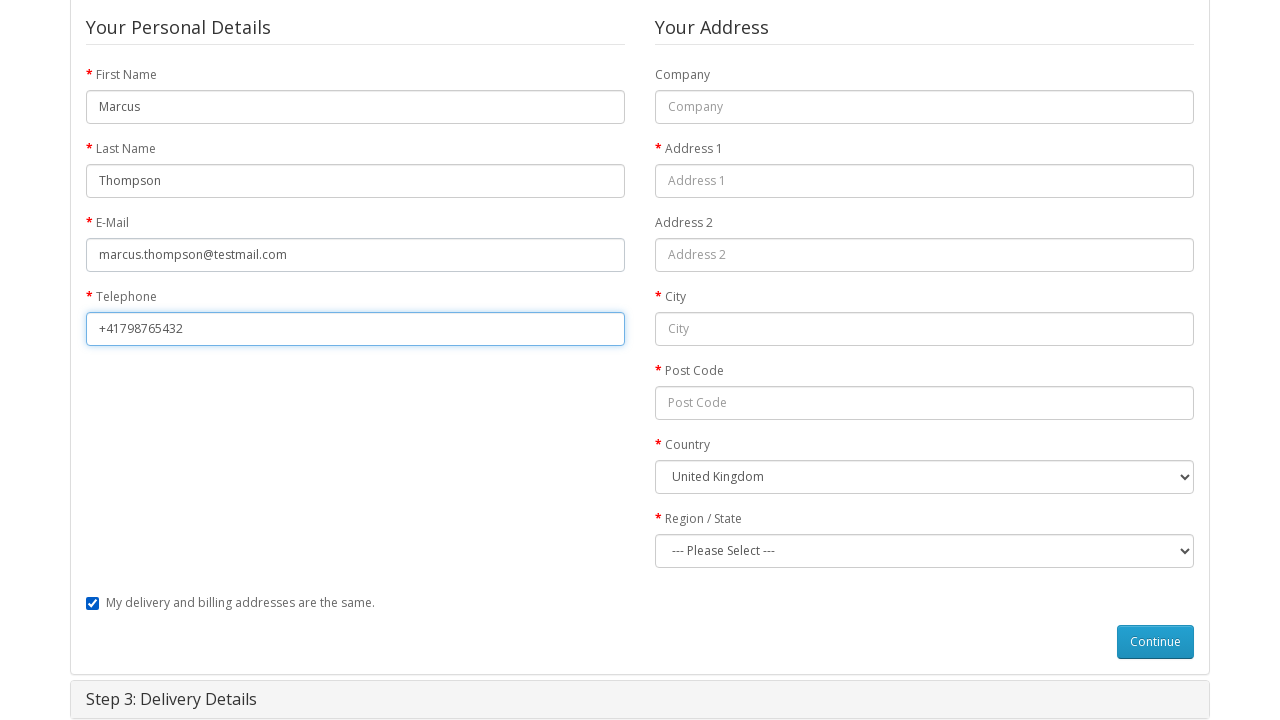

Filled in address: Hauptstrasse 25 on #input-payment-address-1
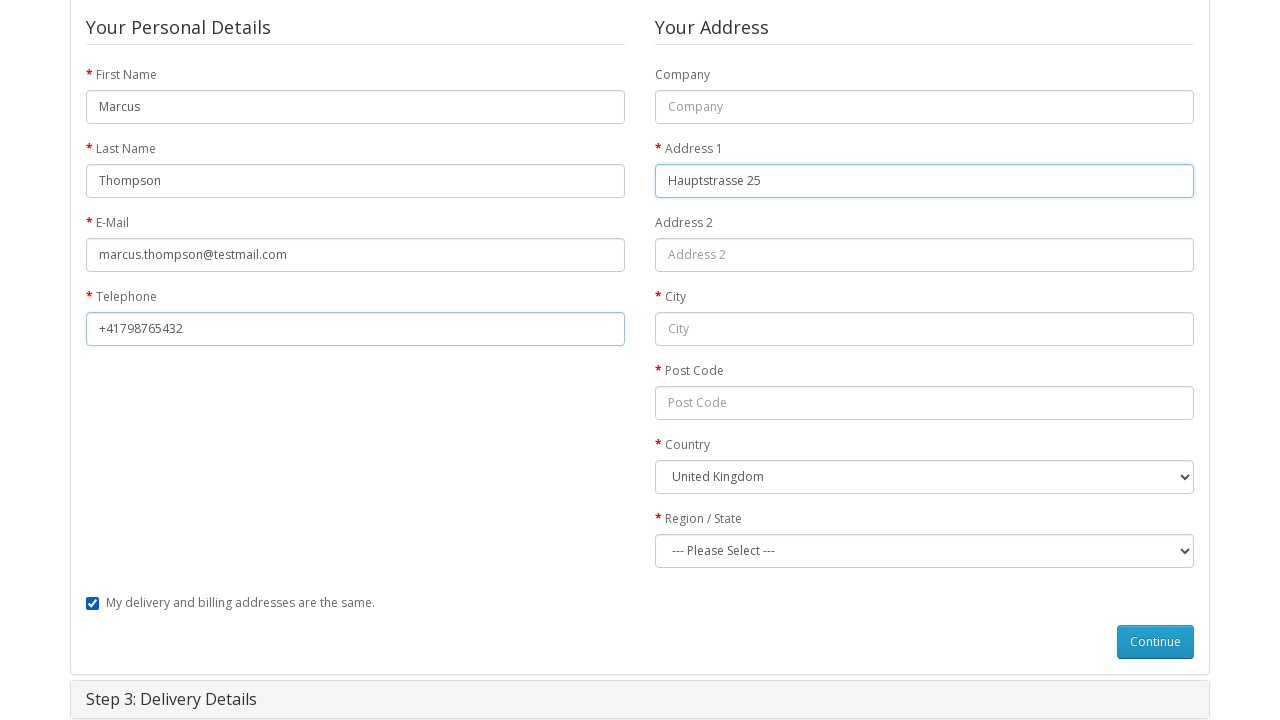

Filled in city: Zurich on #input-payment-city
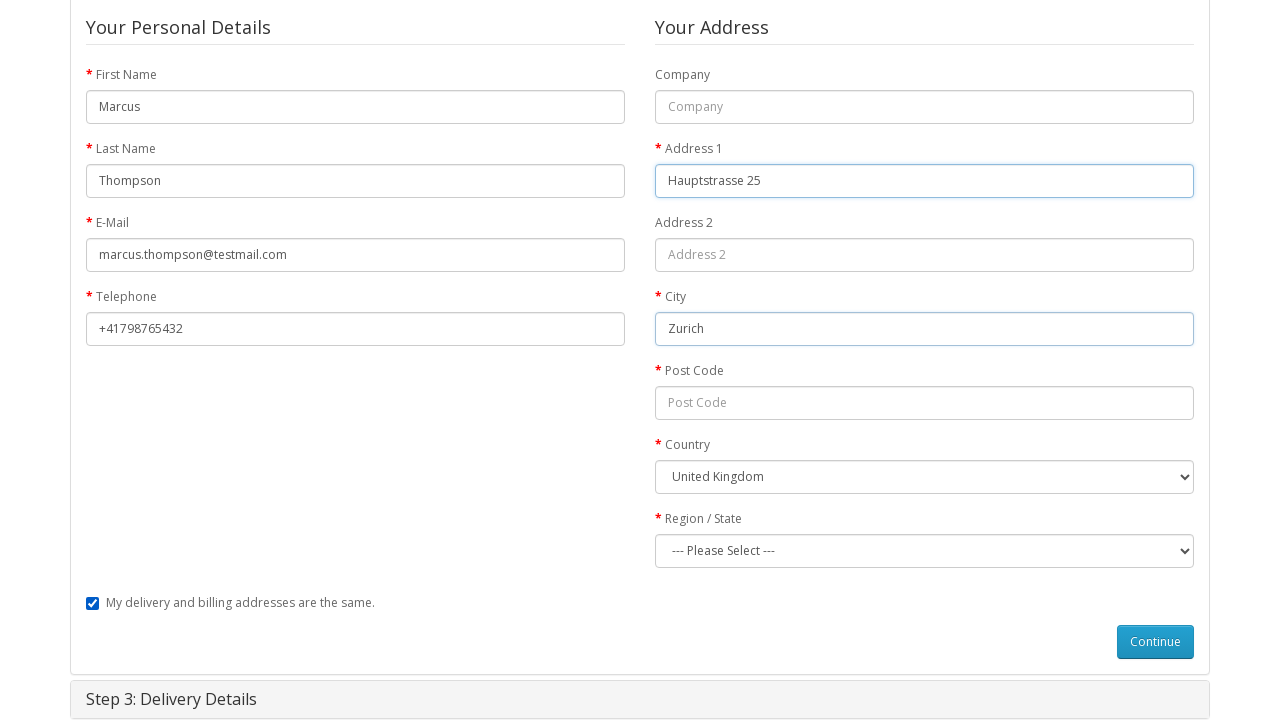

Filled in postcode: 8002 on #input-payment-postcode
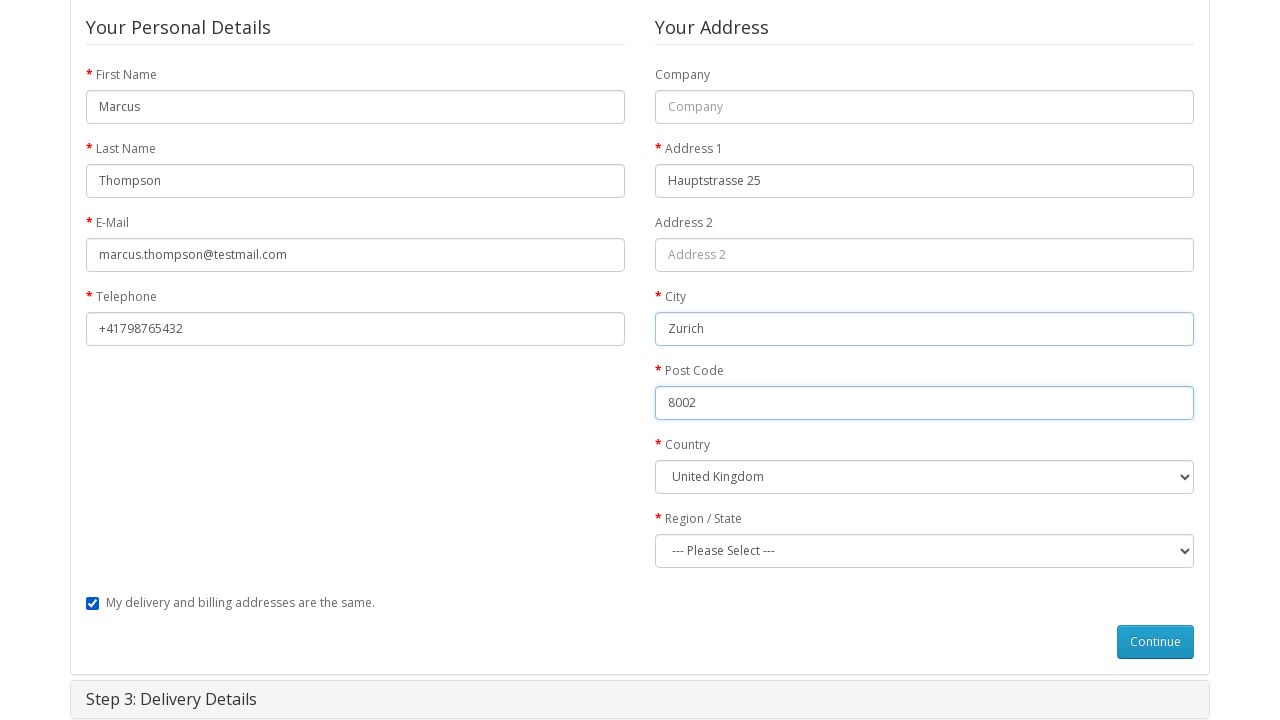

Selected country: Switzerland on #input-payment-country
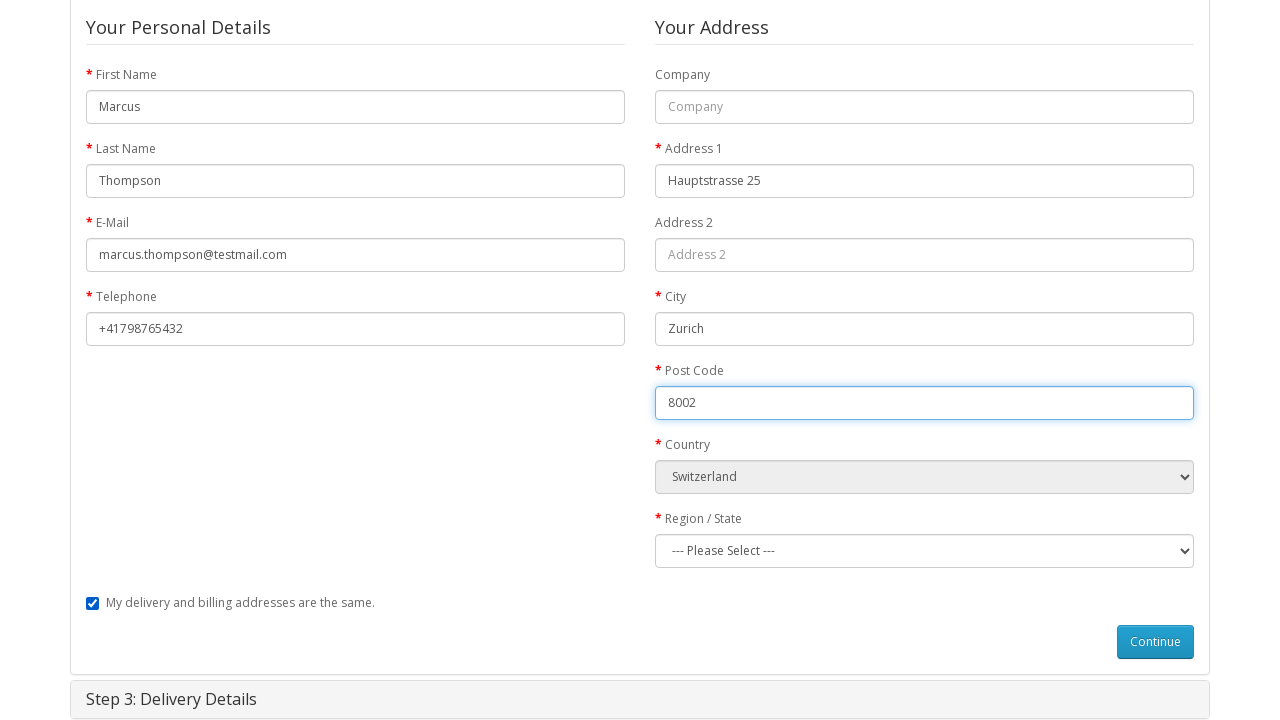

Selected region/zone: Zürich on #input-payment-zone
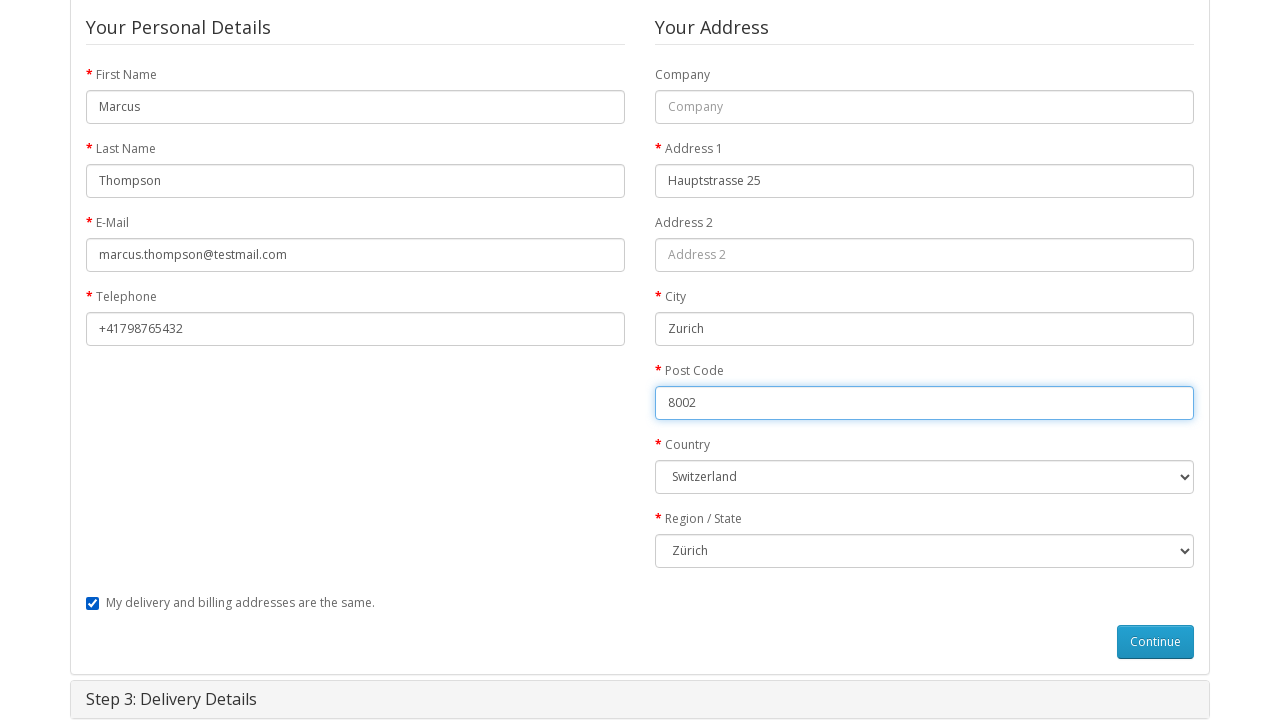

Clicked button to submit guest details at (1156, 642) on #button-guest
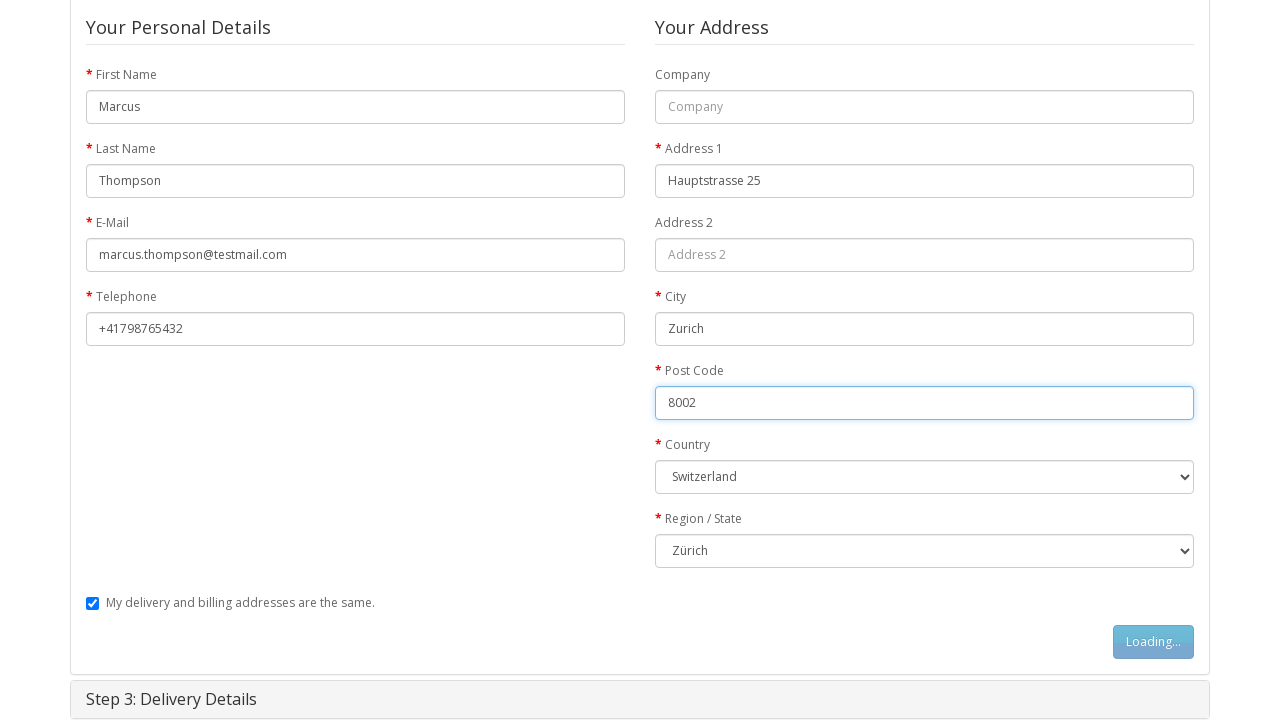

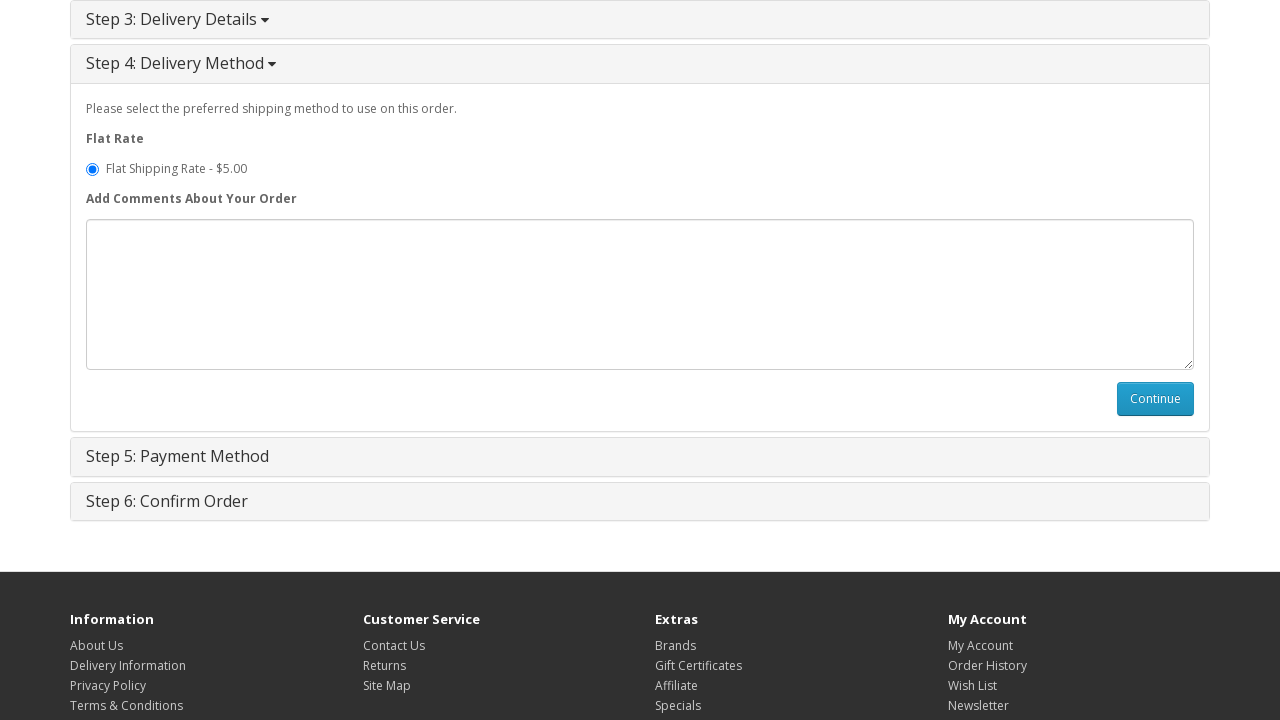